Navigates to Yogonet international news page and scrolls down to load additional content by scrolling from the footer element.

Starting URL: https://www.yogonet.com/international/

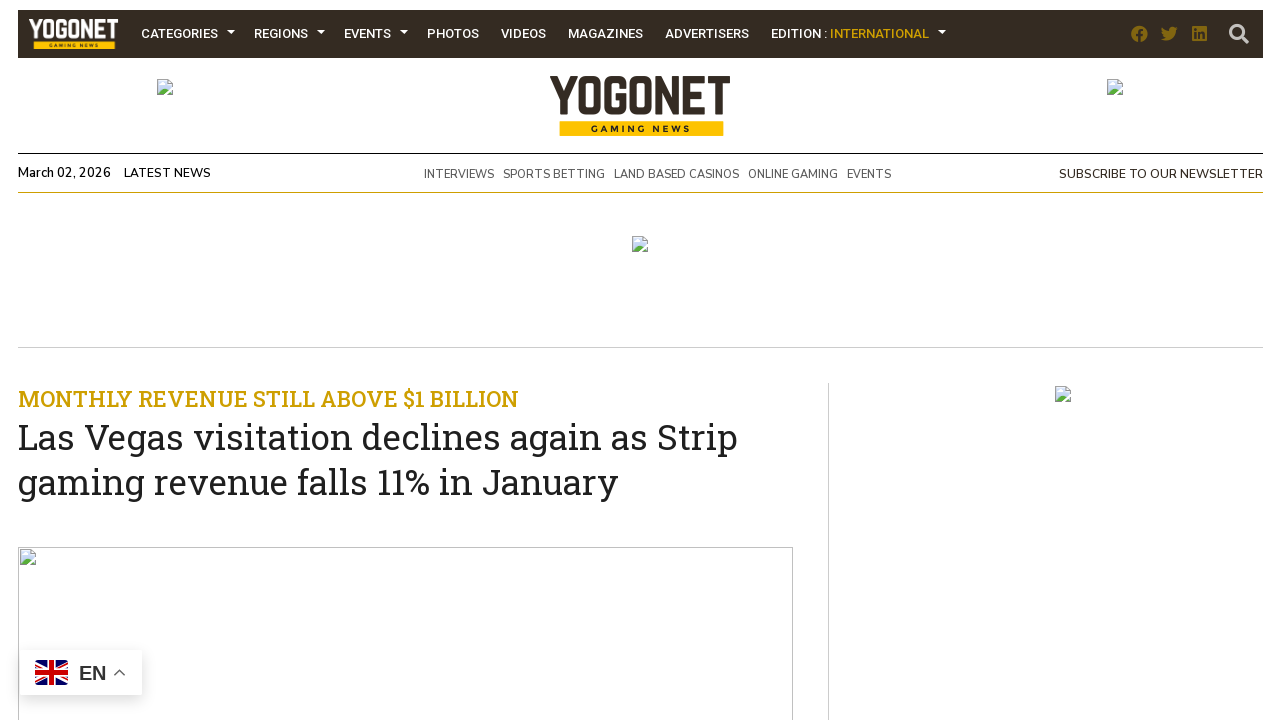

Waited for footer element to load
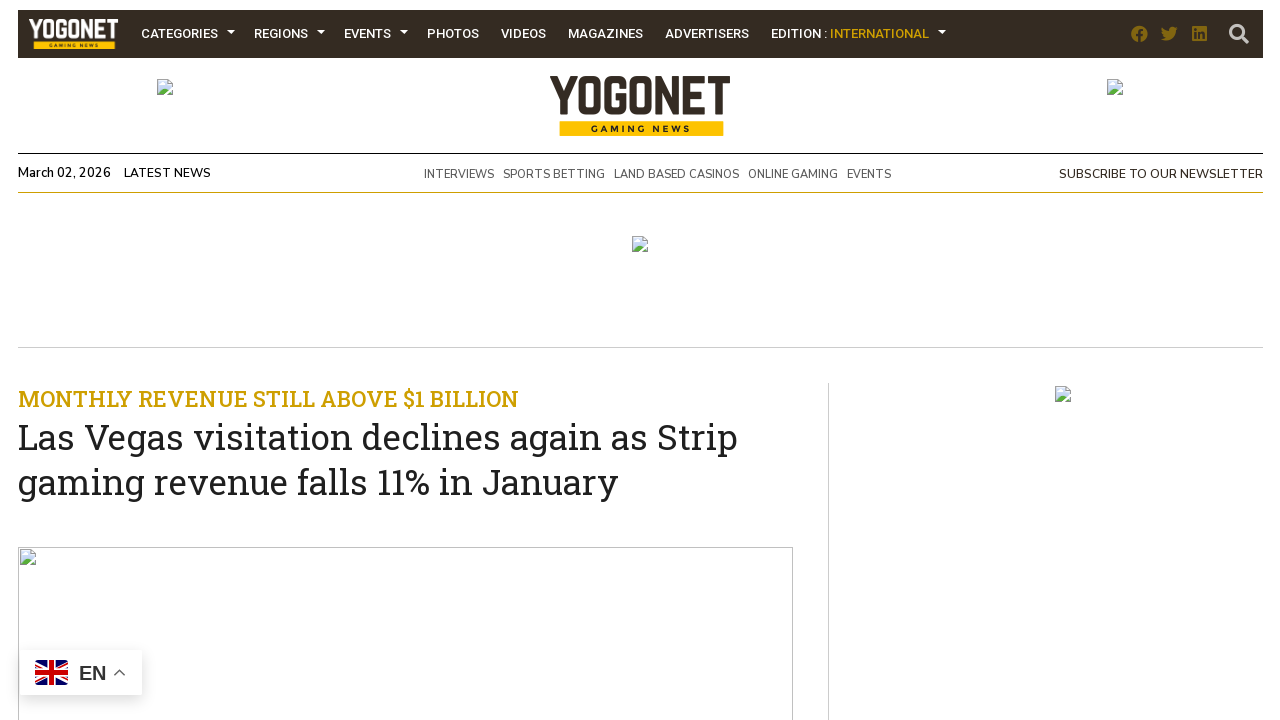

Located footer element
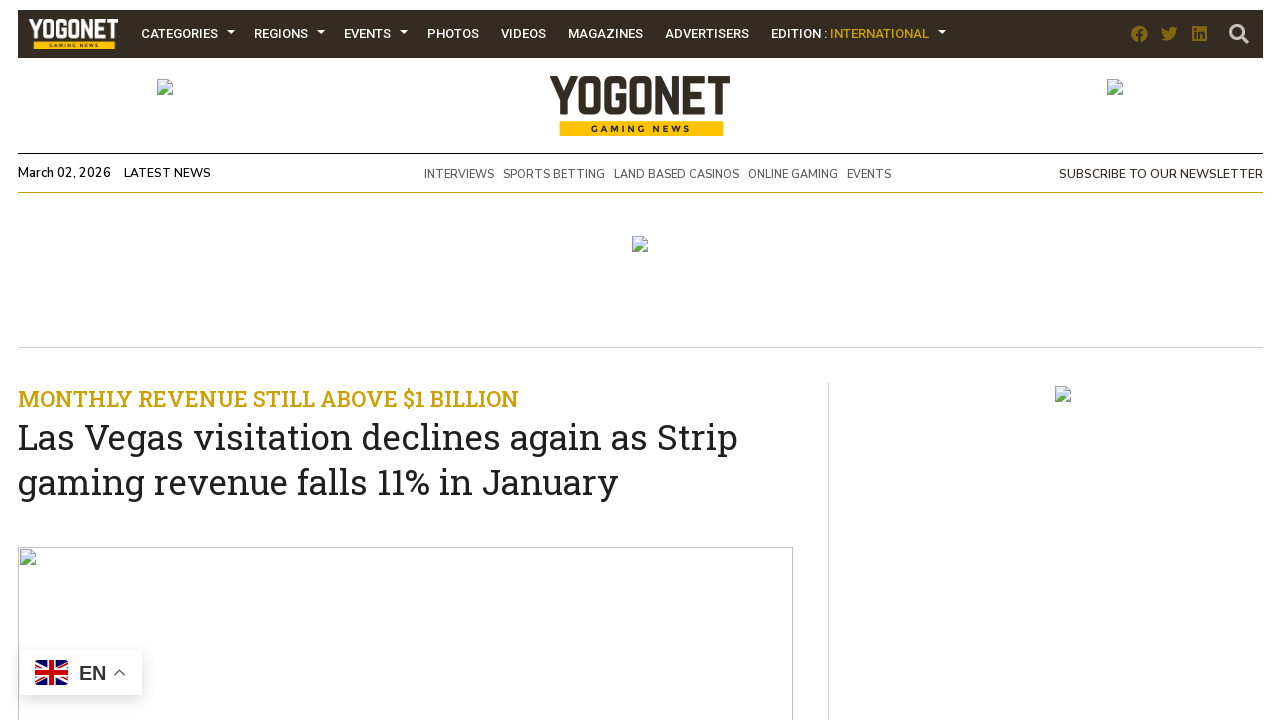

Scrolled footer into view
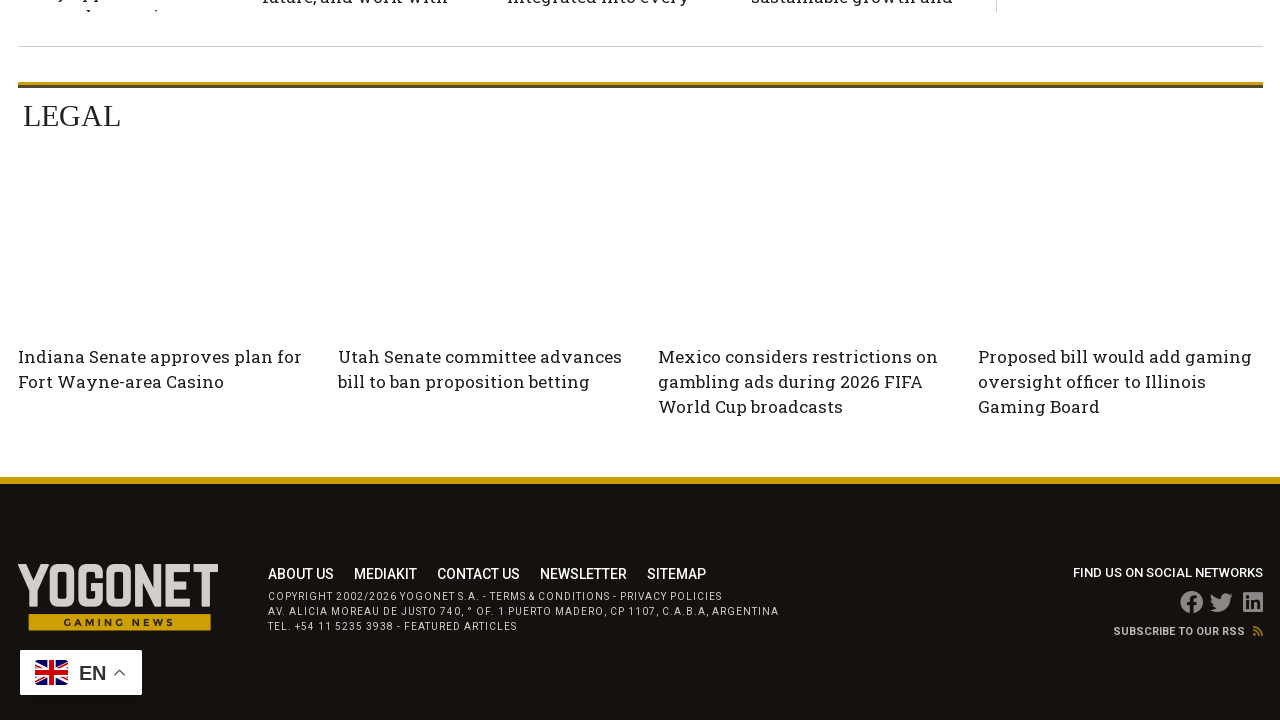

Scrolled down 200 pixels to trigger lazy loading
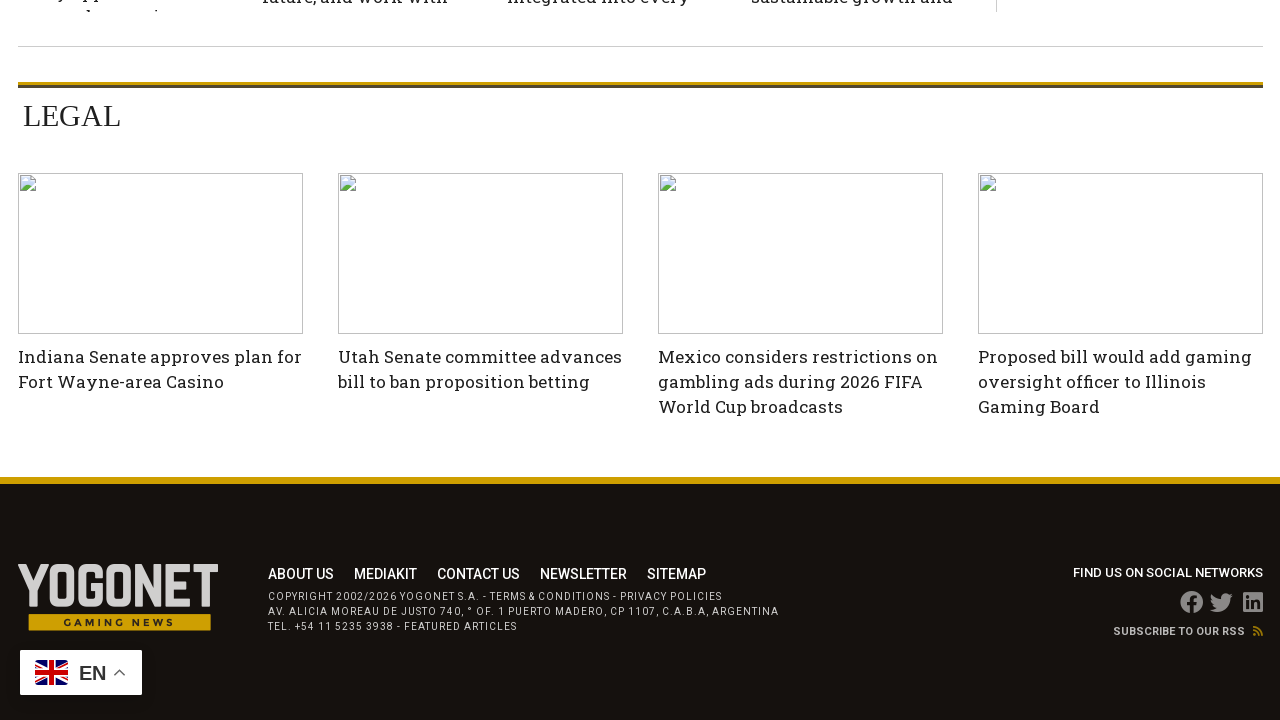

Waited for news items to load
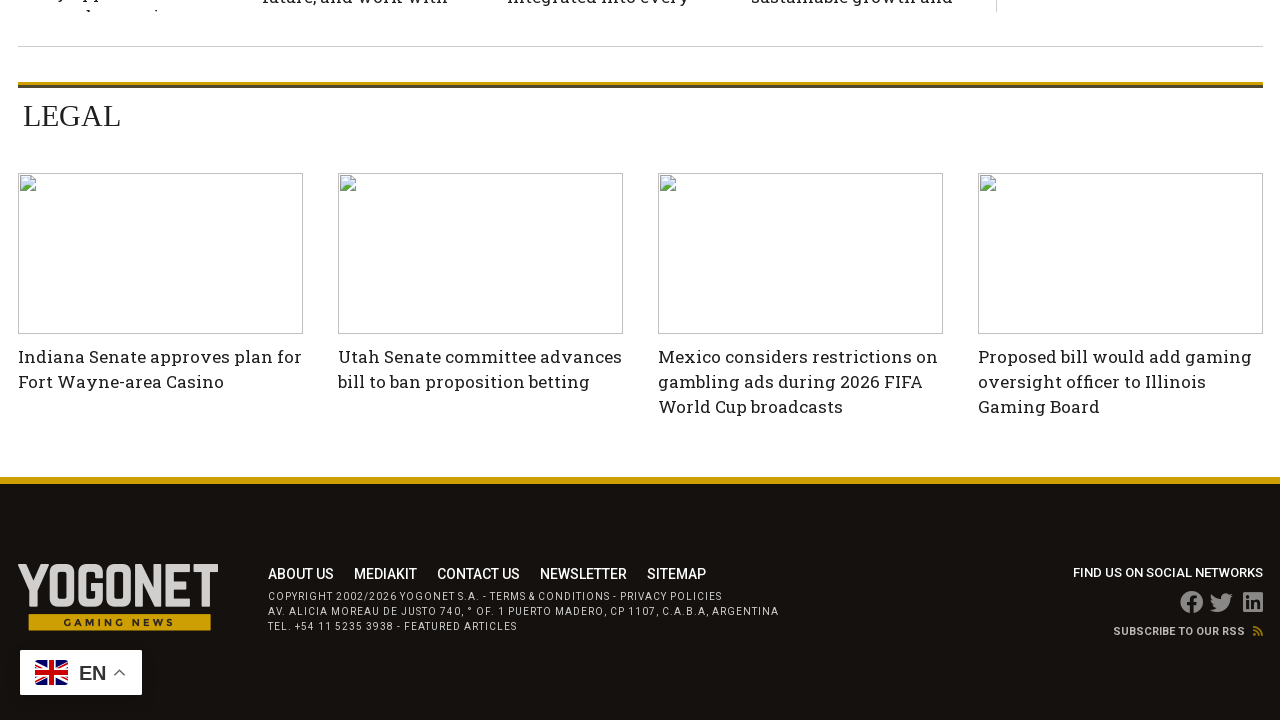

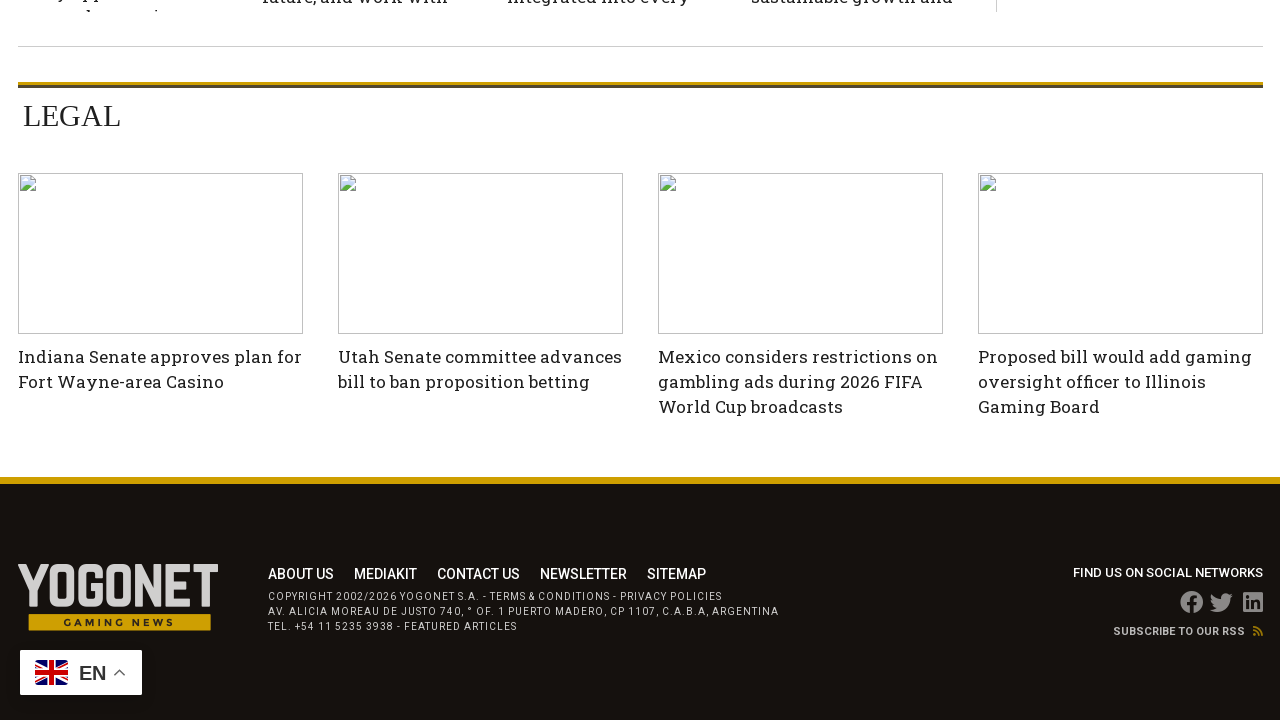